Tests login form validation when both username and password fields are empty by clicking login without entering any credentials

Starting URL: https://www.saucedemo.com/

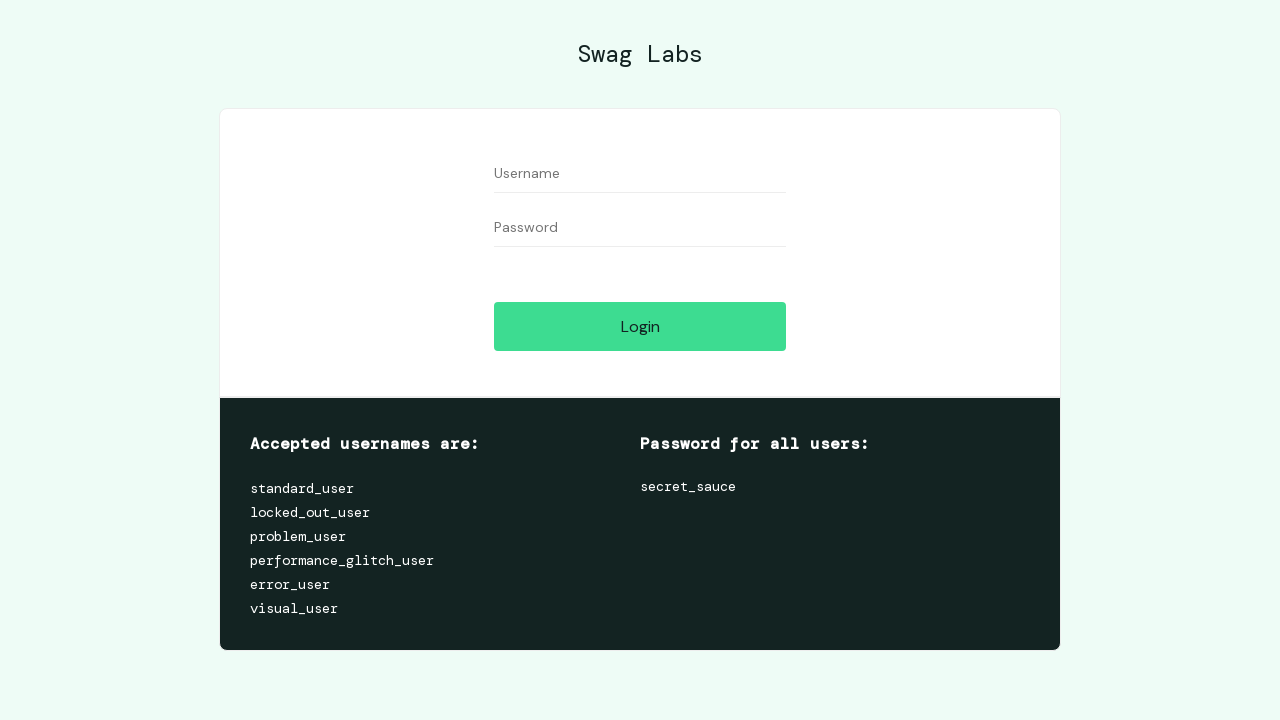

Clicked login button without entering username or password at (640, 326) on [name='login-button']
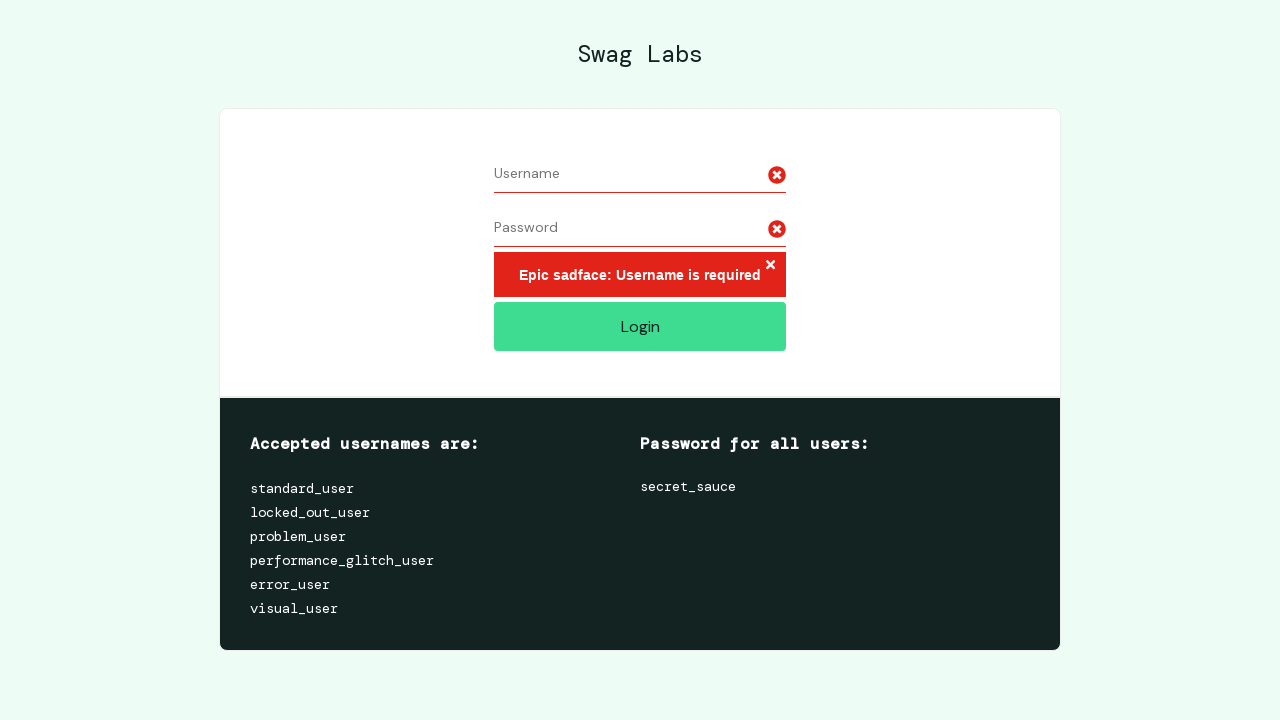

Error message appeared on login form
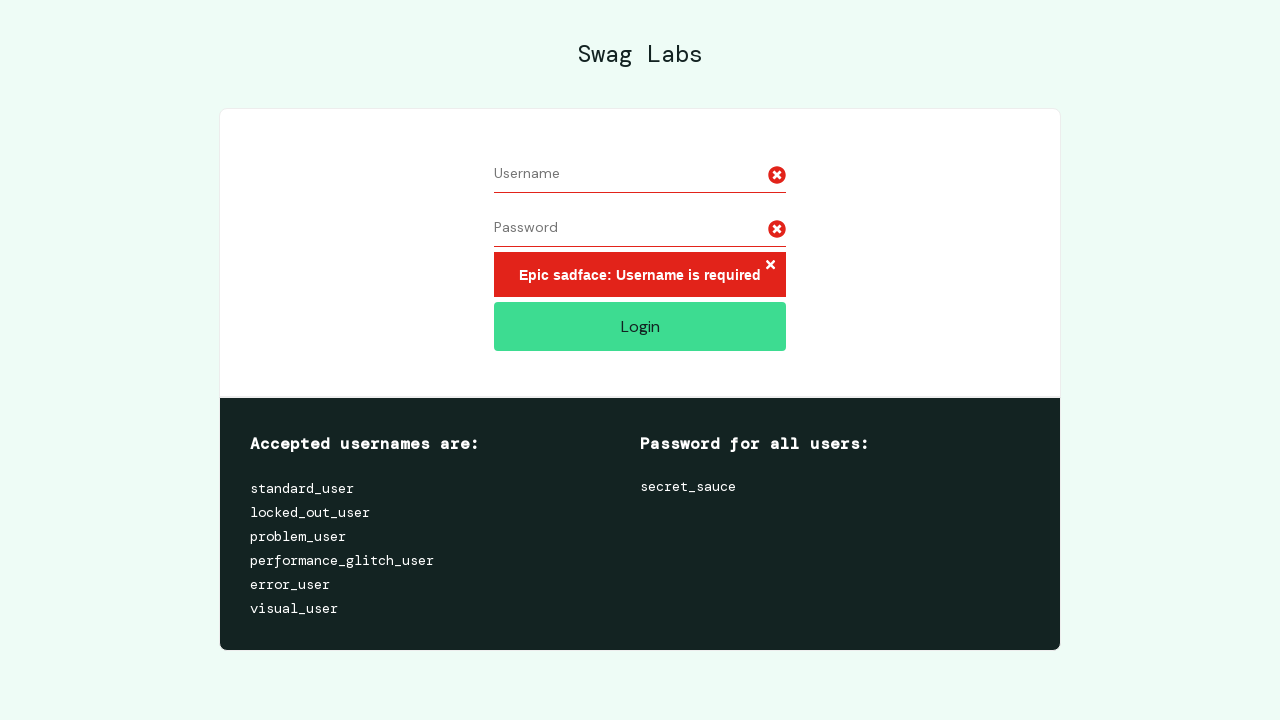

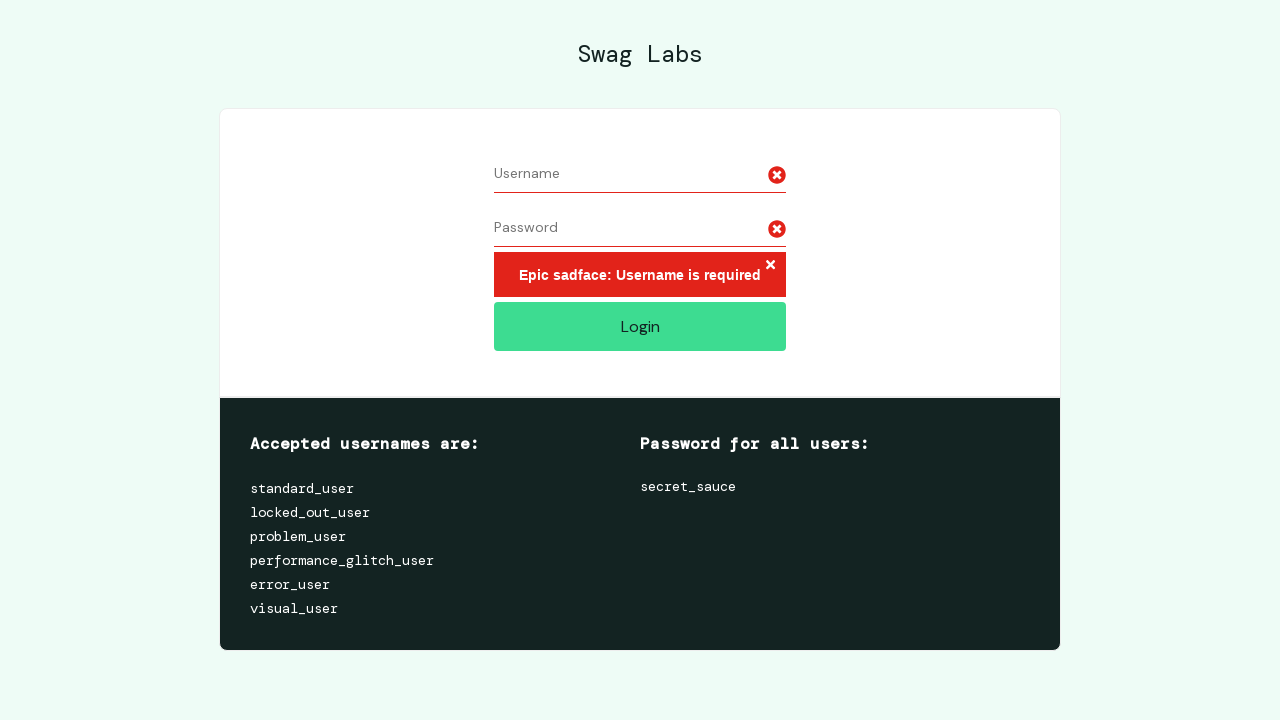